Demonstrates FluentWait concept by navigating to the OrangeHRM login page and clicking on the Twitter social media link in the footer after waiting for it to be clickable.

Starting URL: https://opensource-demo.orangehrmlive.com/web/index.php/auth/login

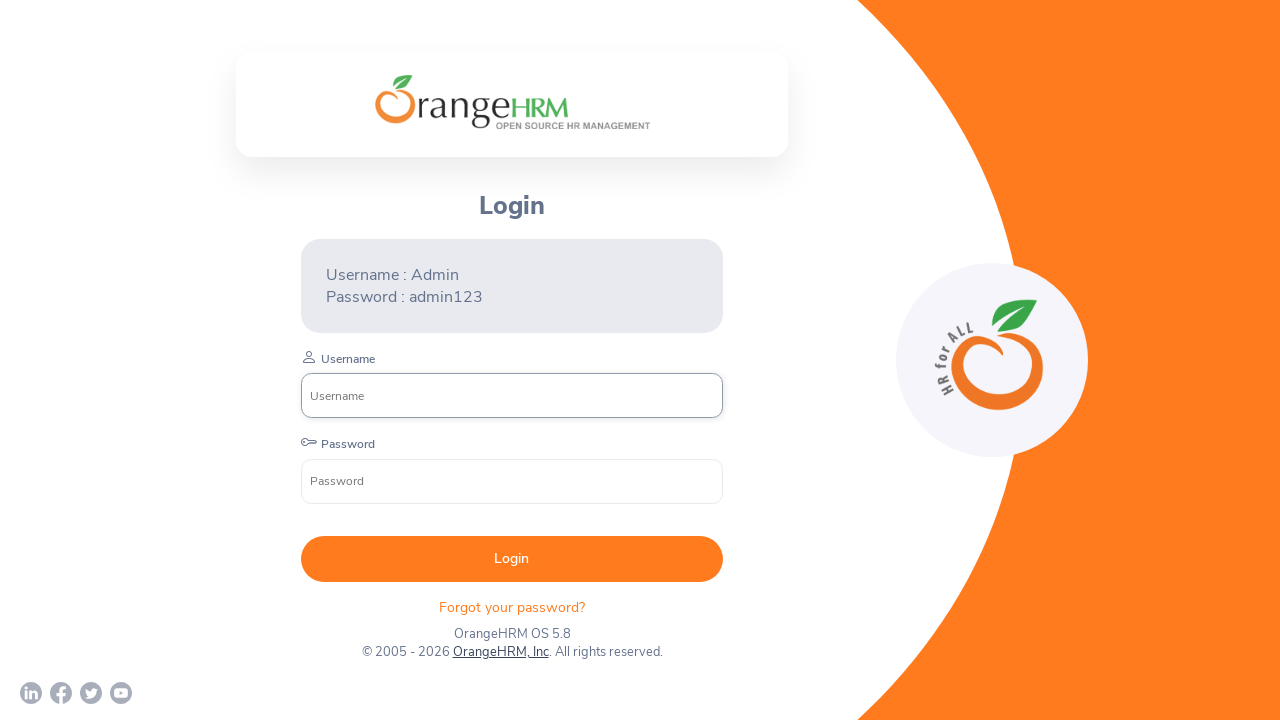

Navigated to OrangeHRM login page
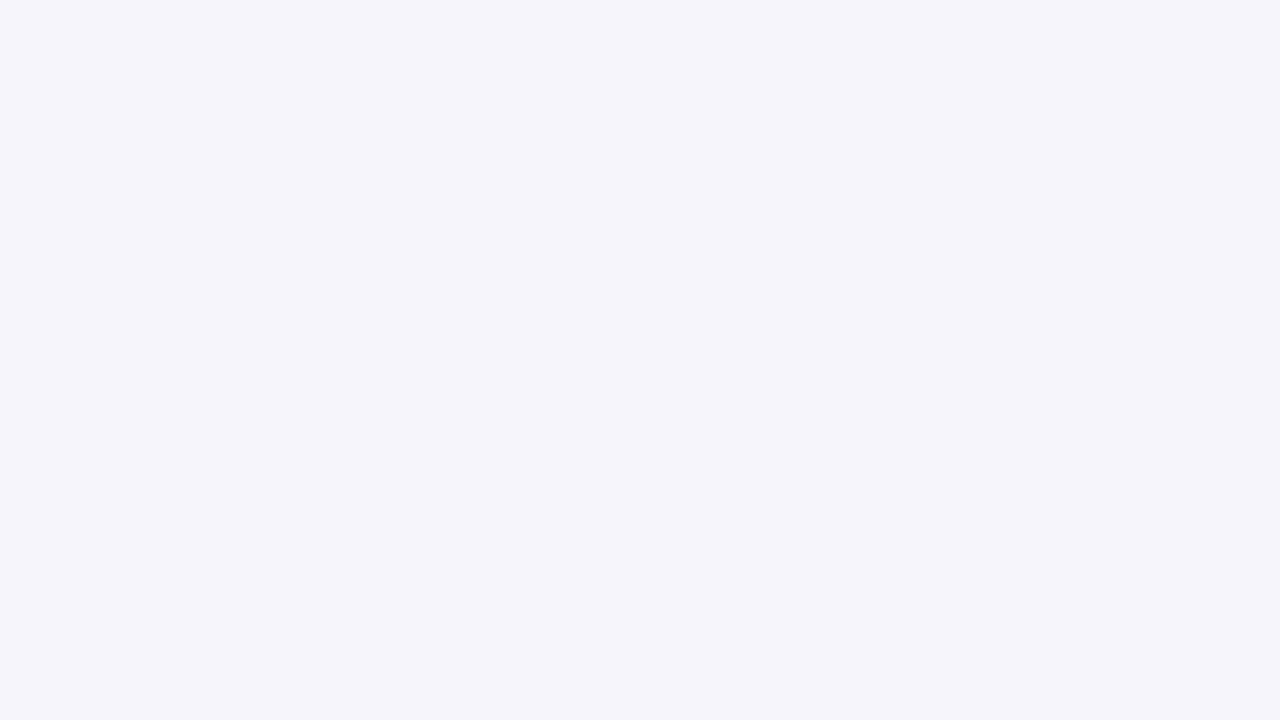

Waited for Twitter social media link in footer to become visible
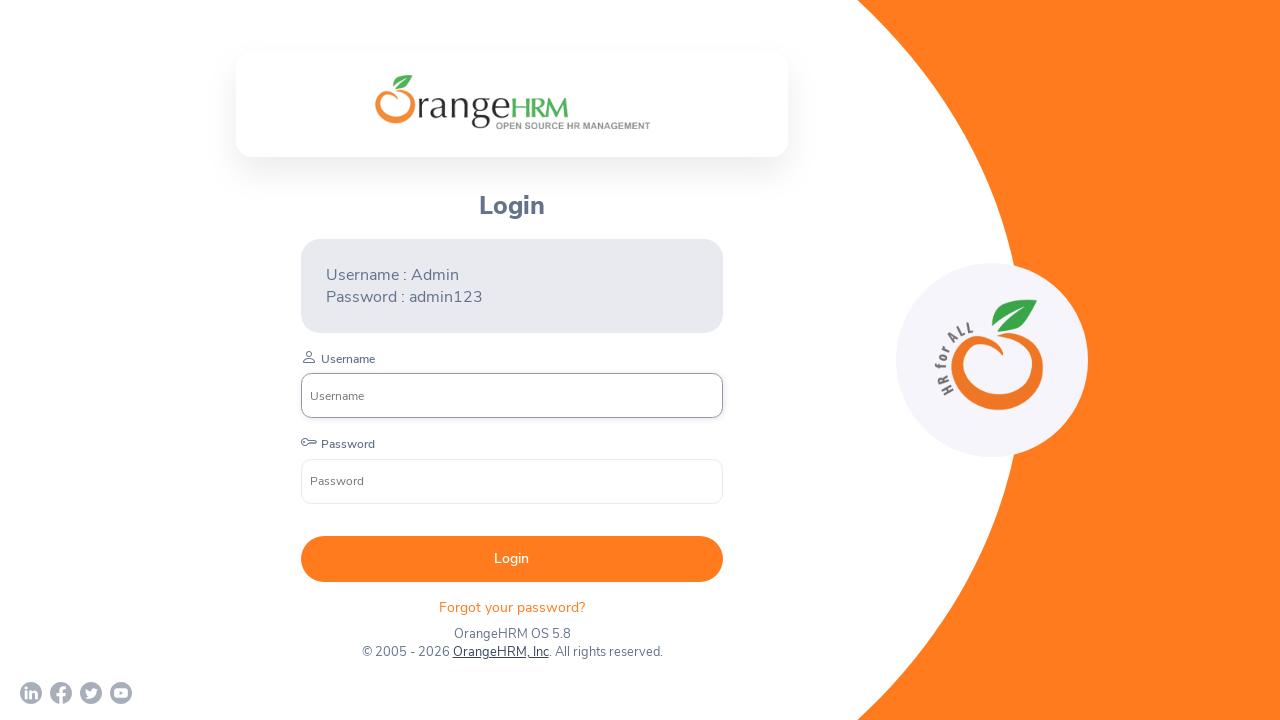

Clicked on the Twitter social media link in footer at (91, 693) on a[href*='twitter']
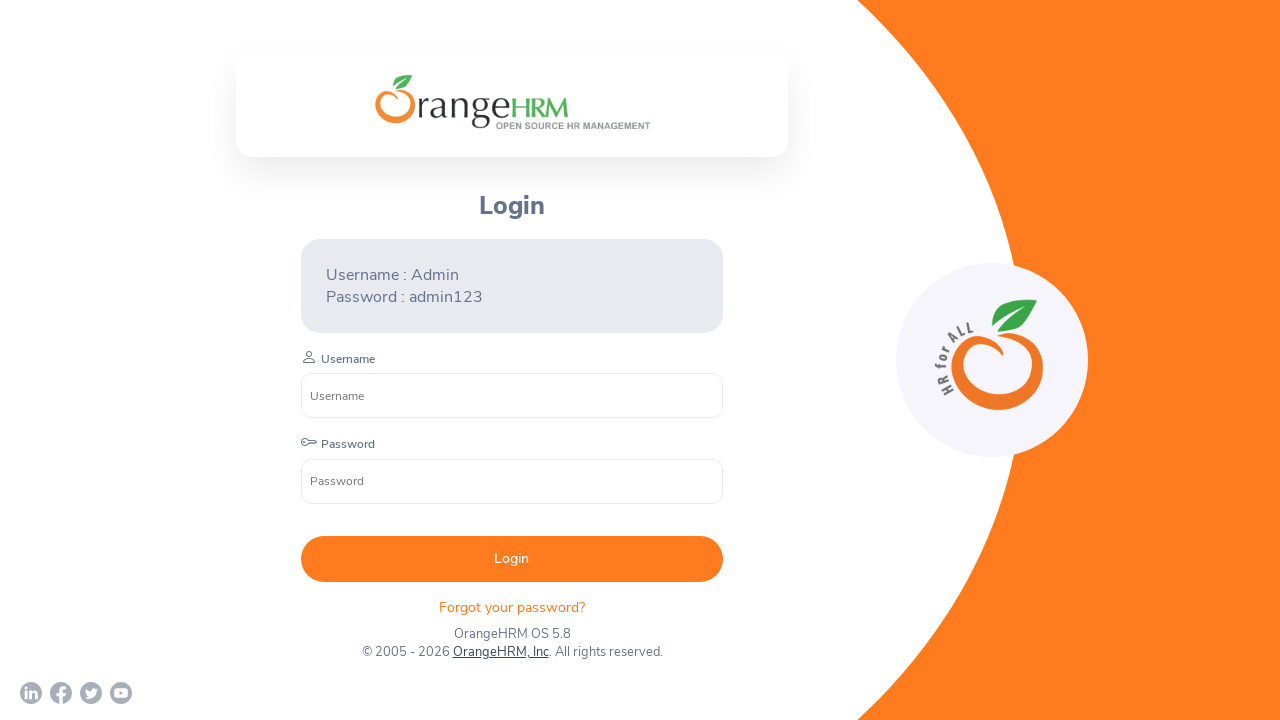

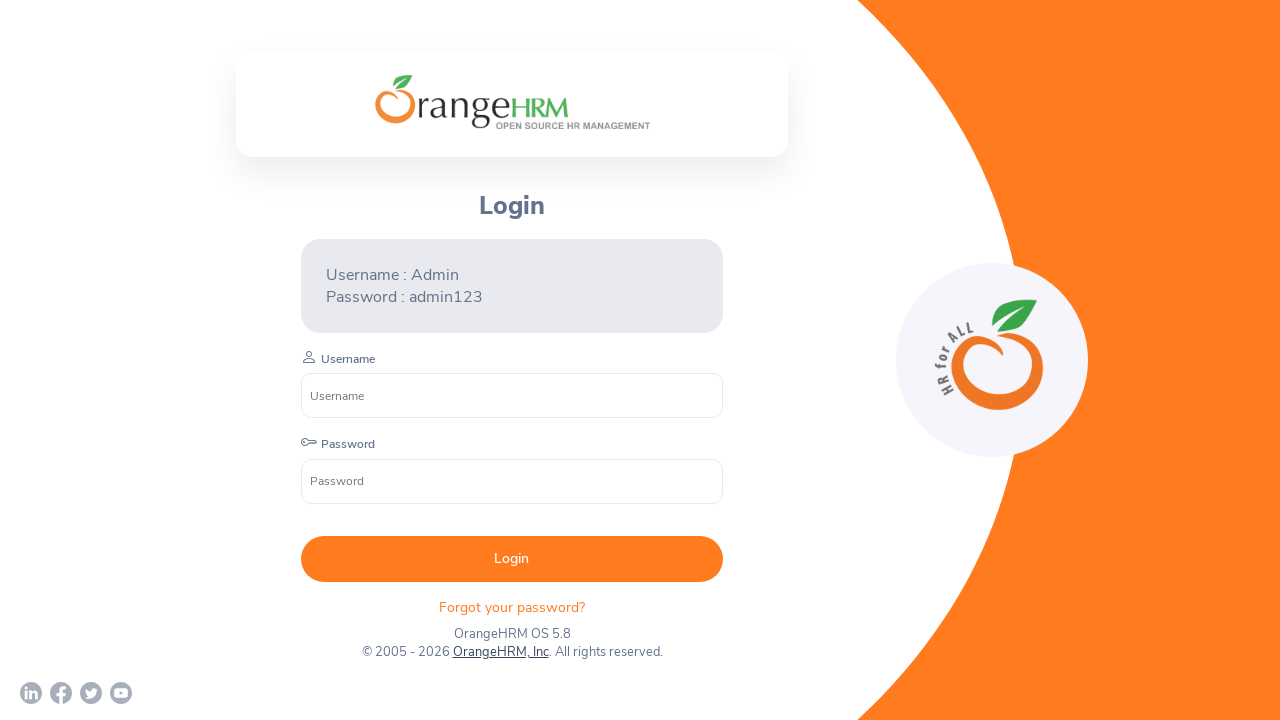